Tests link modification and clicking by removing the target attribute from a link to prevent opening in new tab

Starting URL: https://docs.cypress.io/plugins

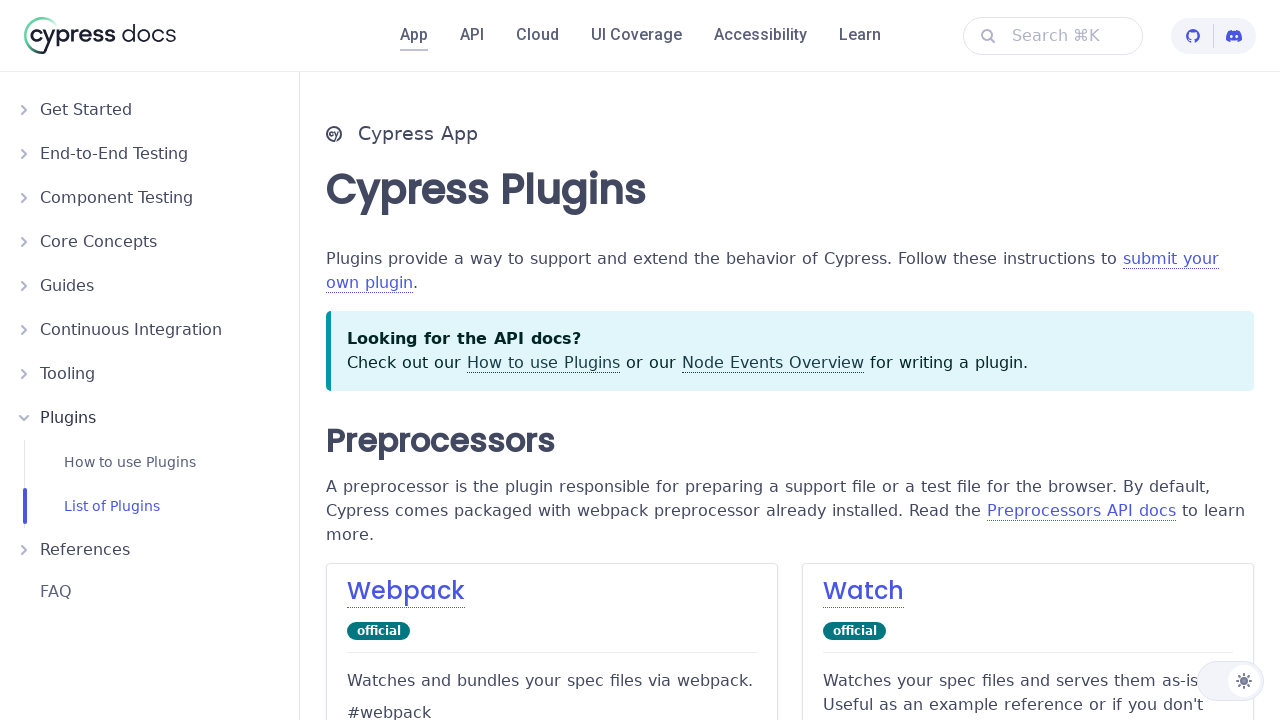

Waited for page to load (1500ms timeout)
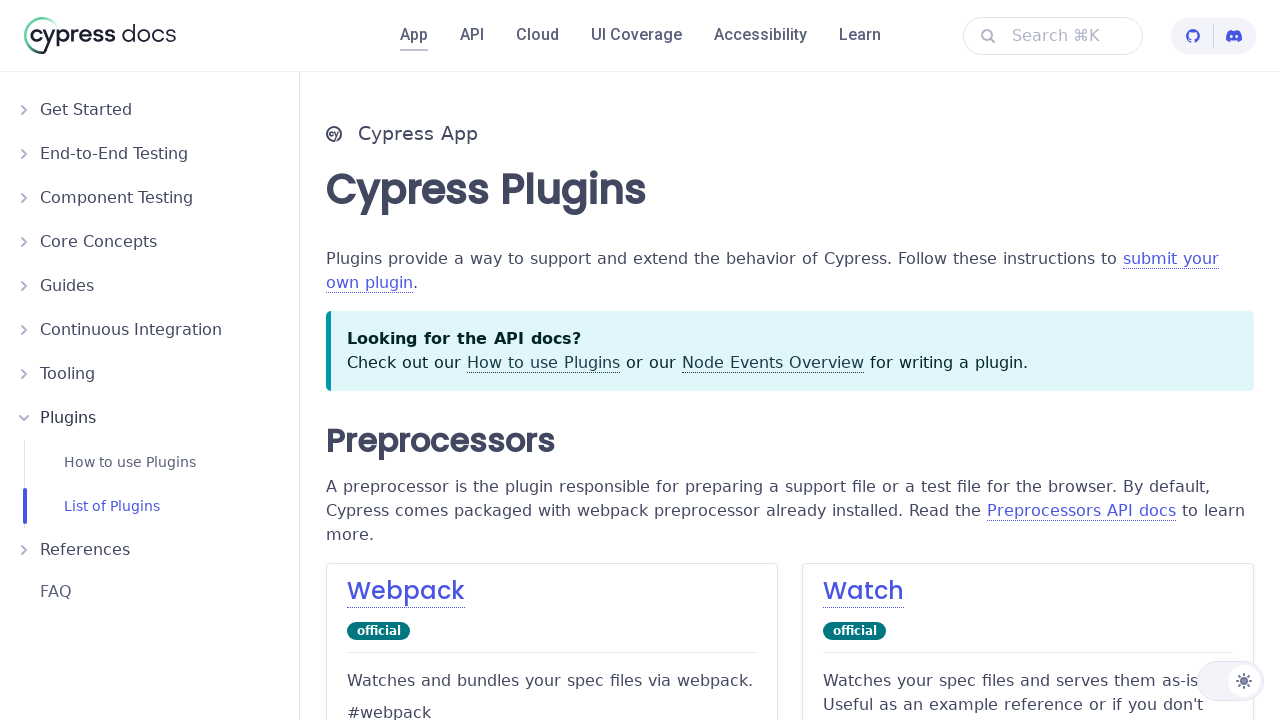

Removed target attribute from link to prevent opening in new tab
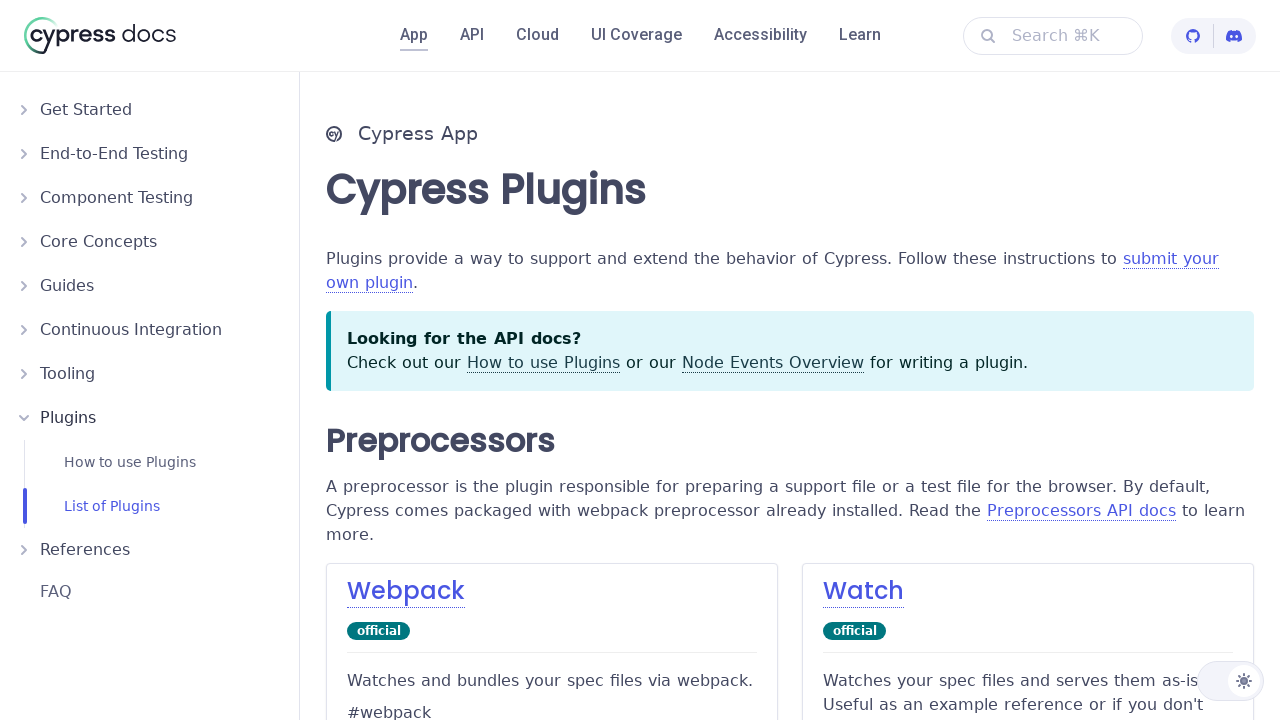

Clicked the Preprocessors plugin link at (412, 360) on [data-cy="plugin-Preprocessors"] > .pluginsList_GP3o > :nth-child(3) > .pluginTi
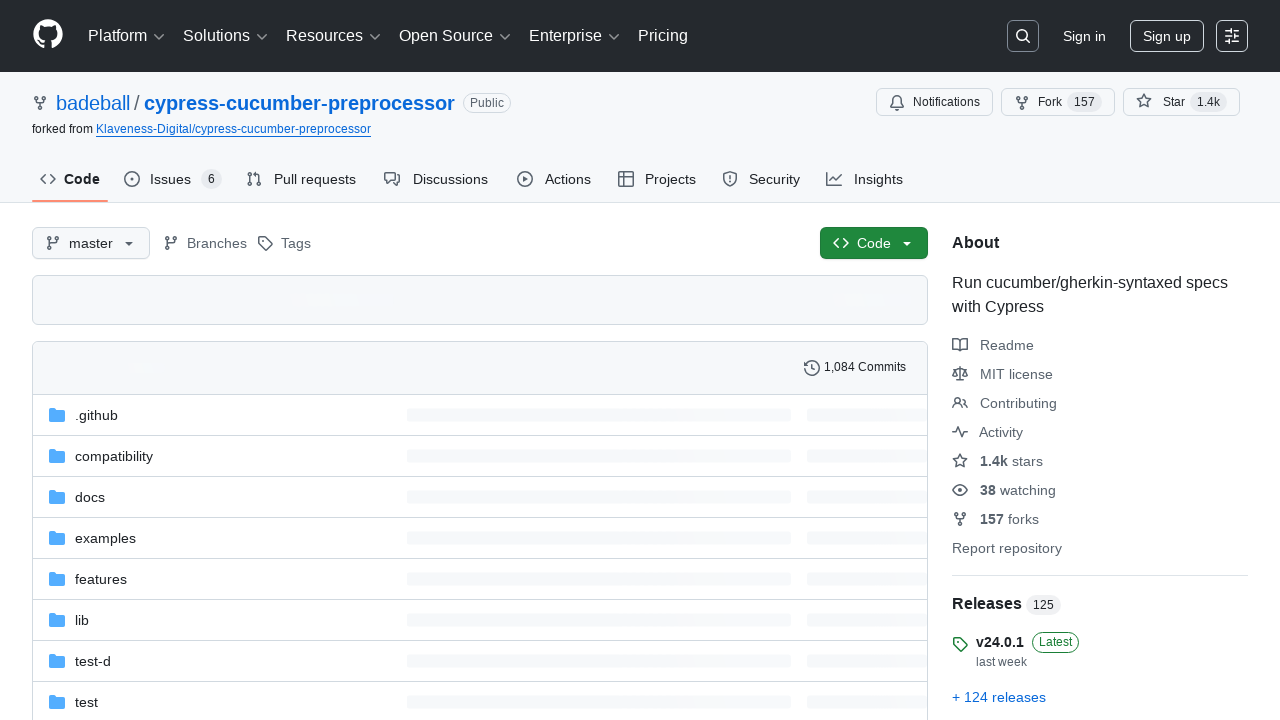

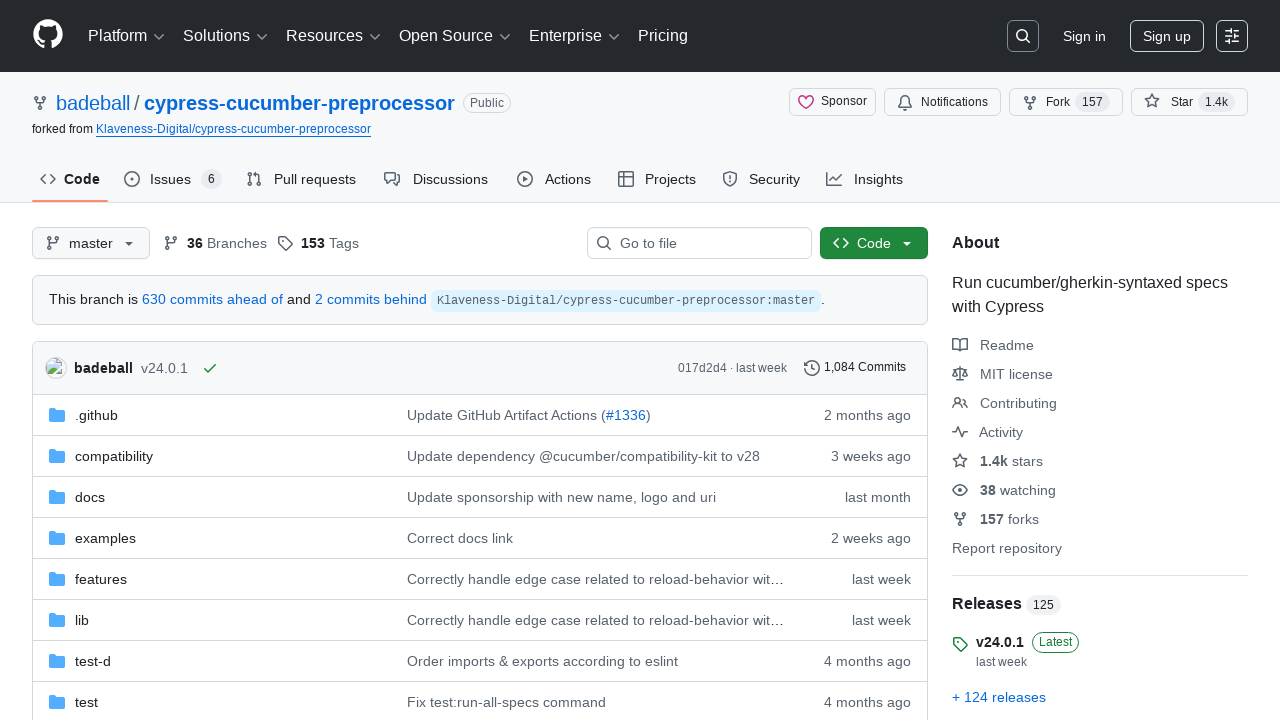